Tests a math form by reading a value from the page, calculating a mathematical formula (log of absolute value of 12*sin(x)), filling in the answer, checking required checkboxes, and submitting the form

Starting URL: http://suninjuly.github.io/math.html

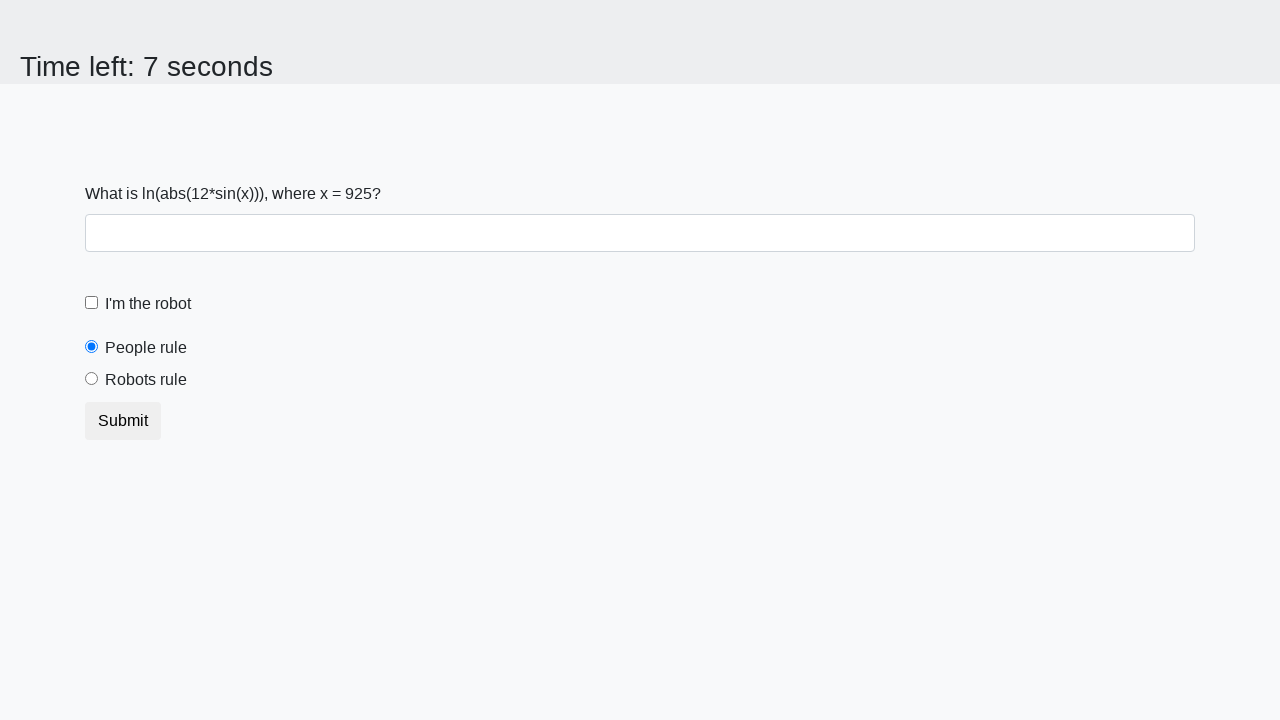

Retrieved x value from page element
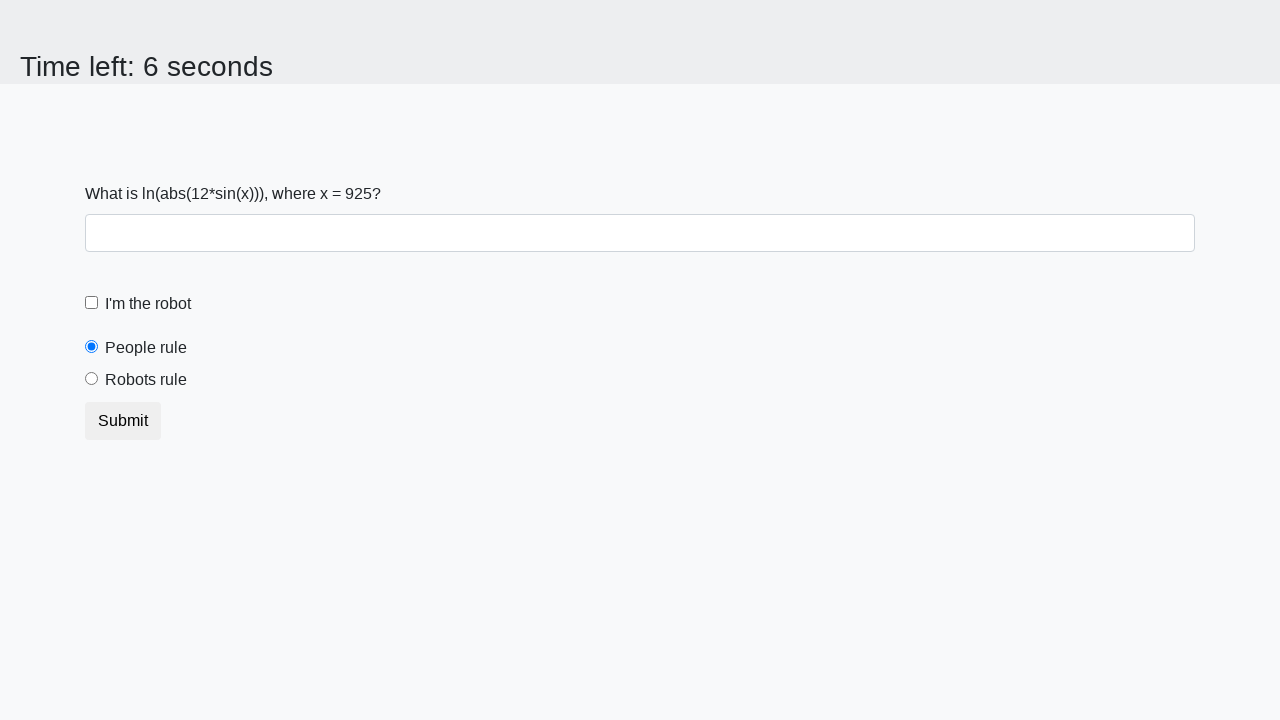

Calculated math formula: log(|12*sin(x)|)
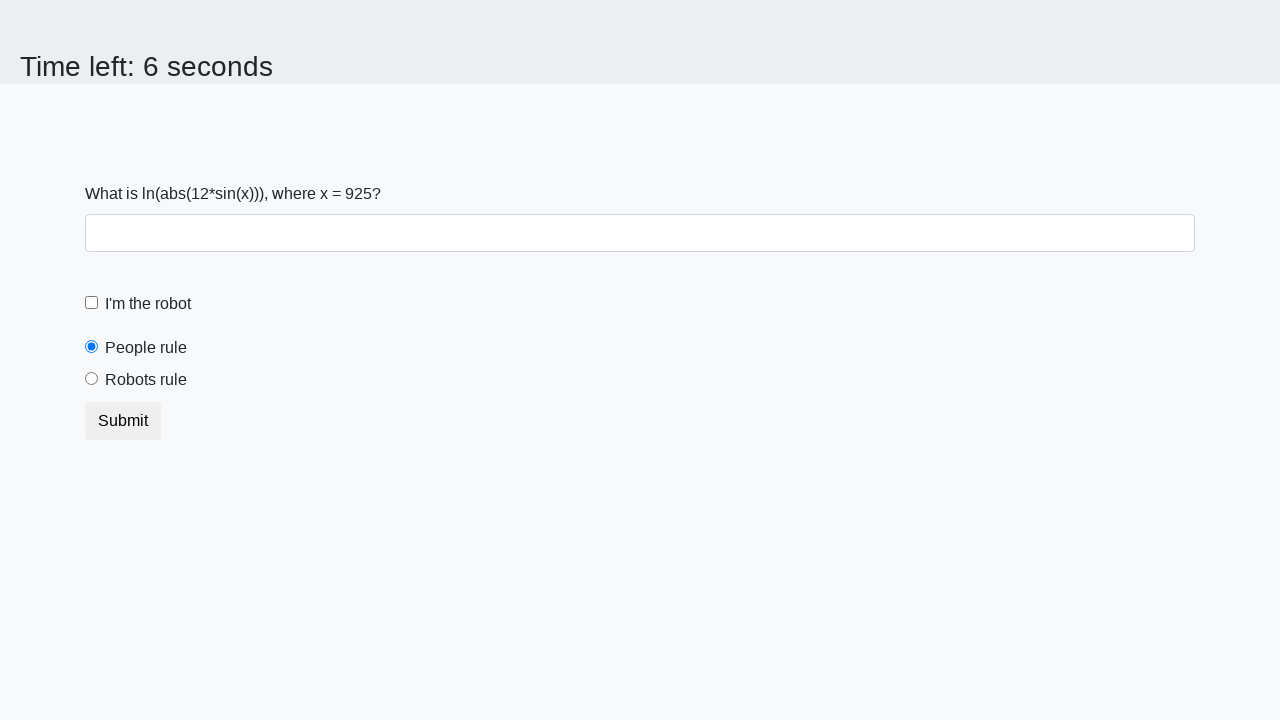

Filled answer field with calculated result on #answer
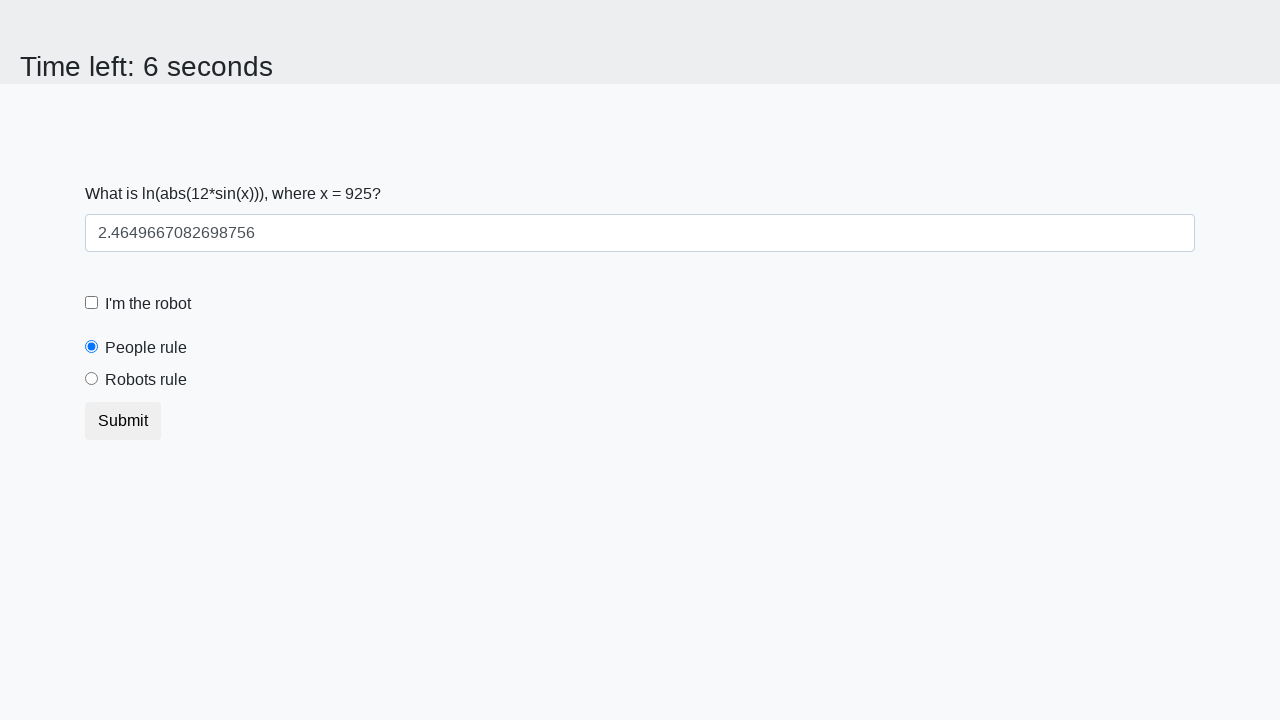

Checked robot checkbox at (148, 304) on label[for='robotCheckbox']
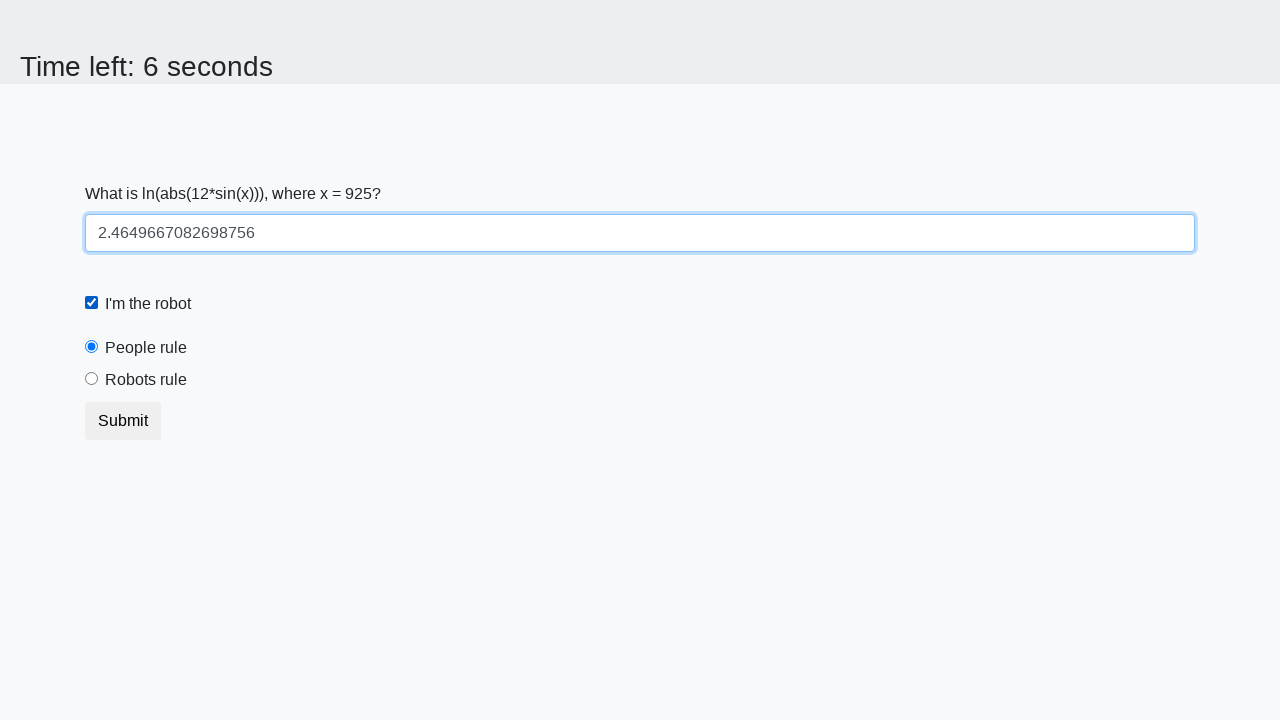

Checked robots rule checkbox at (92, 379) on #robotsRule
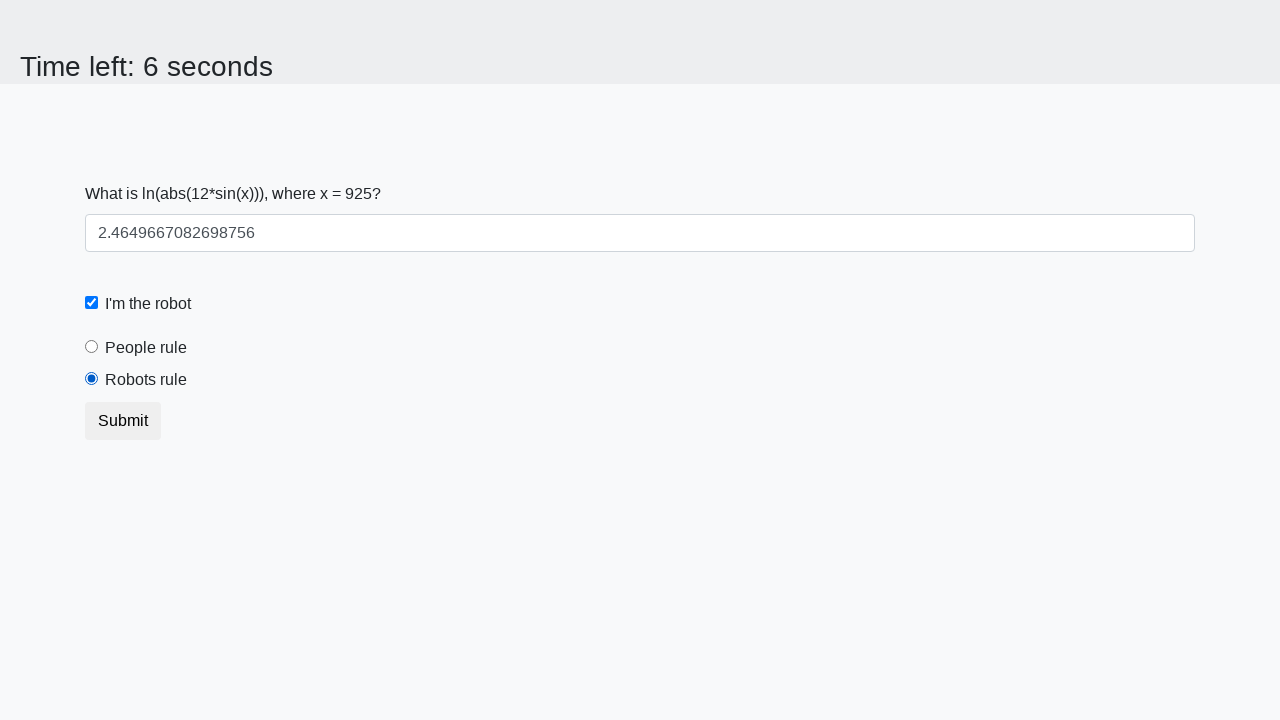

Clicked submit button to submit form at (123, 421) on .btn
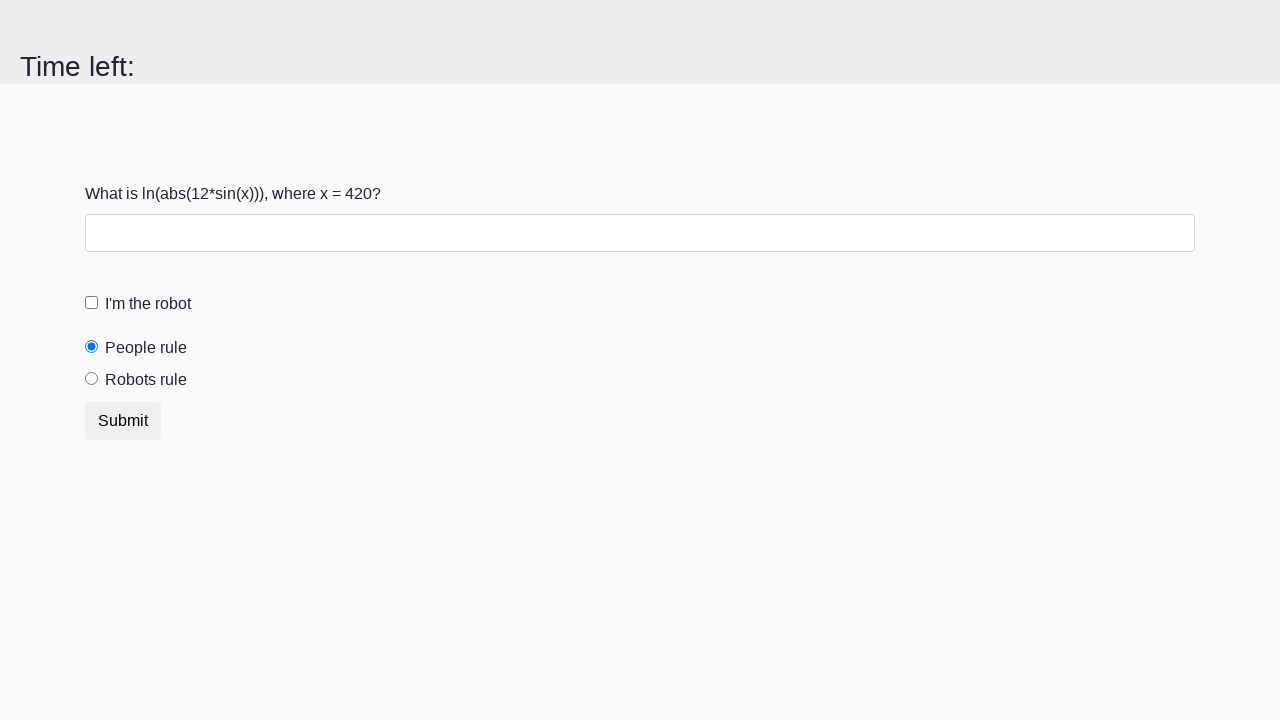

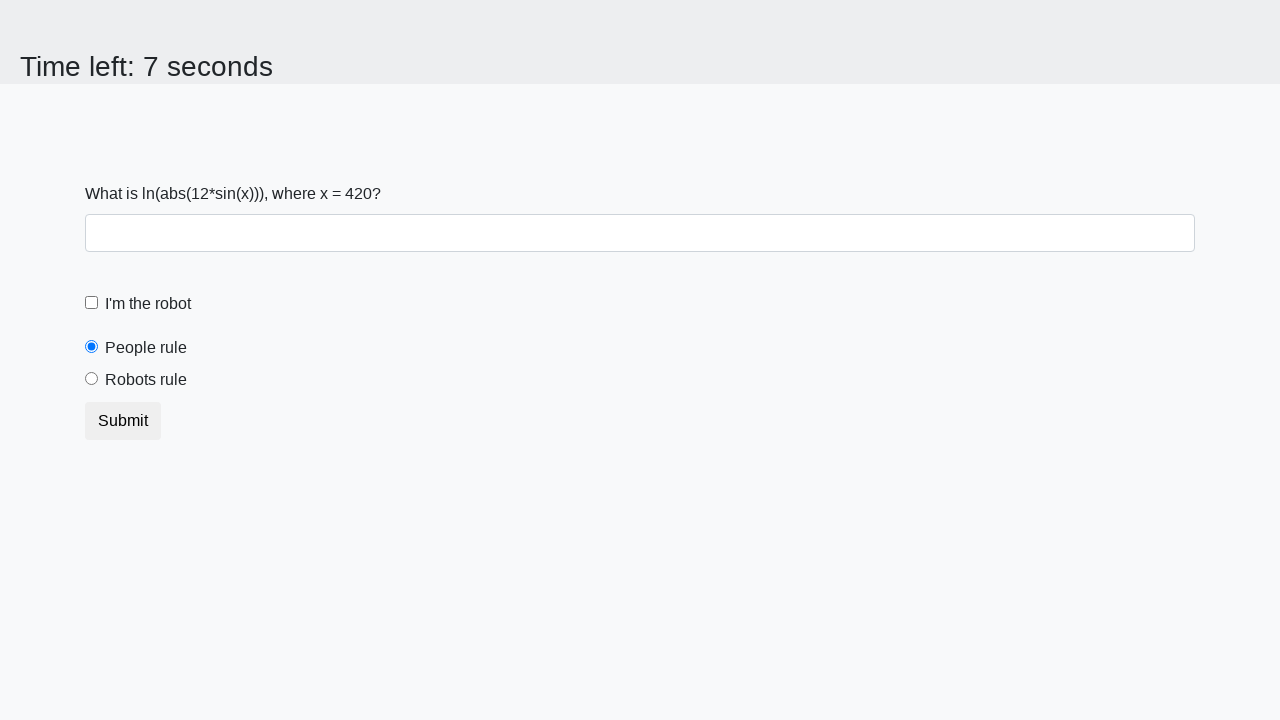